Tests handling a prompt JavaScript alert by clicking the trigger button, entering a custom message in the prompt, and accepting it

Starting URL: https://v1.training-support.net/selenium/javascript-alerts

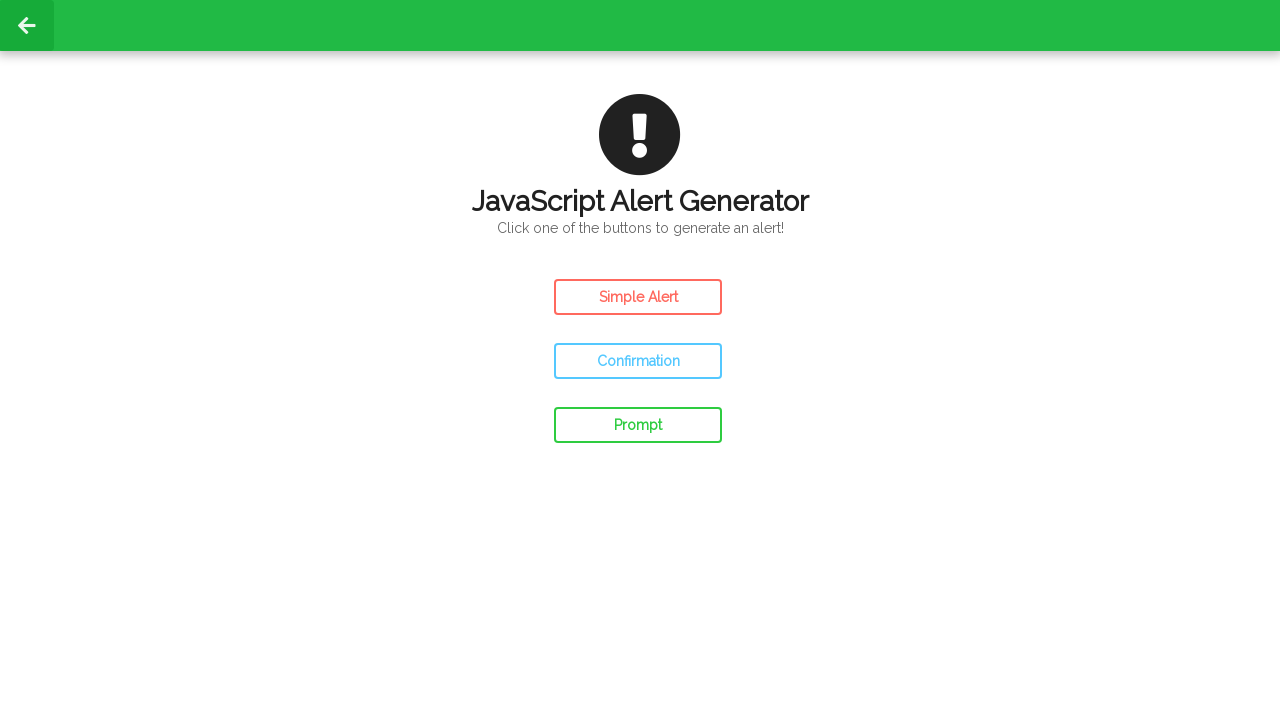

Set up dialog handler to accept prompt with custom message
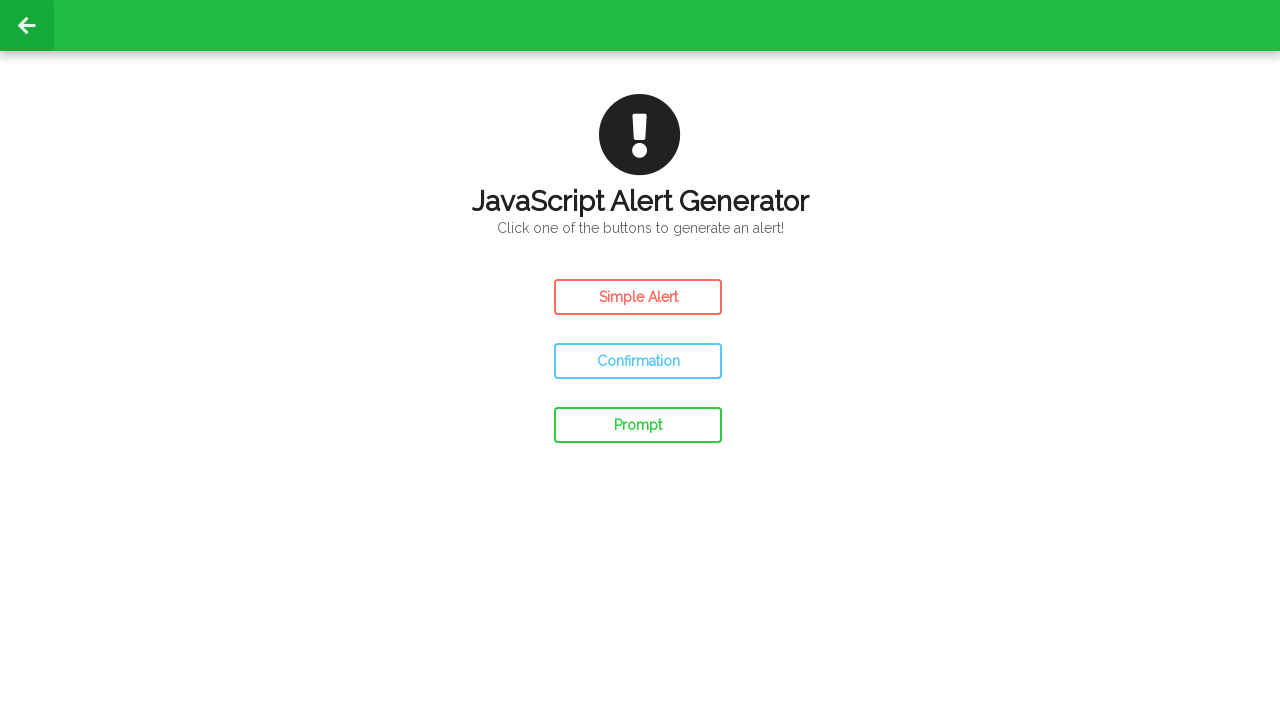

Clicked the Prompt Alert button at (638, 425) on #prompt
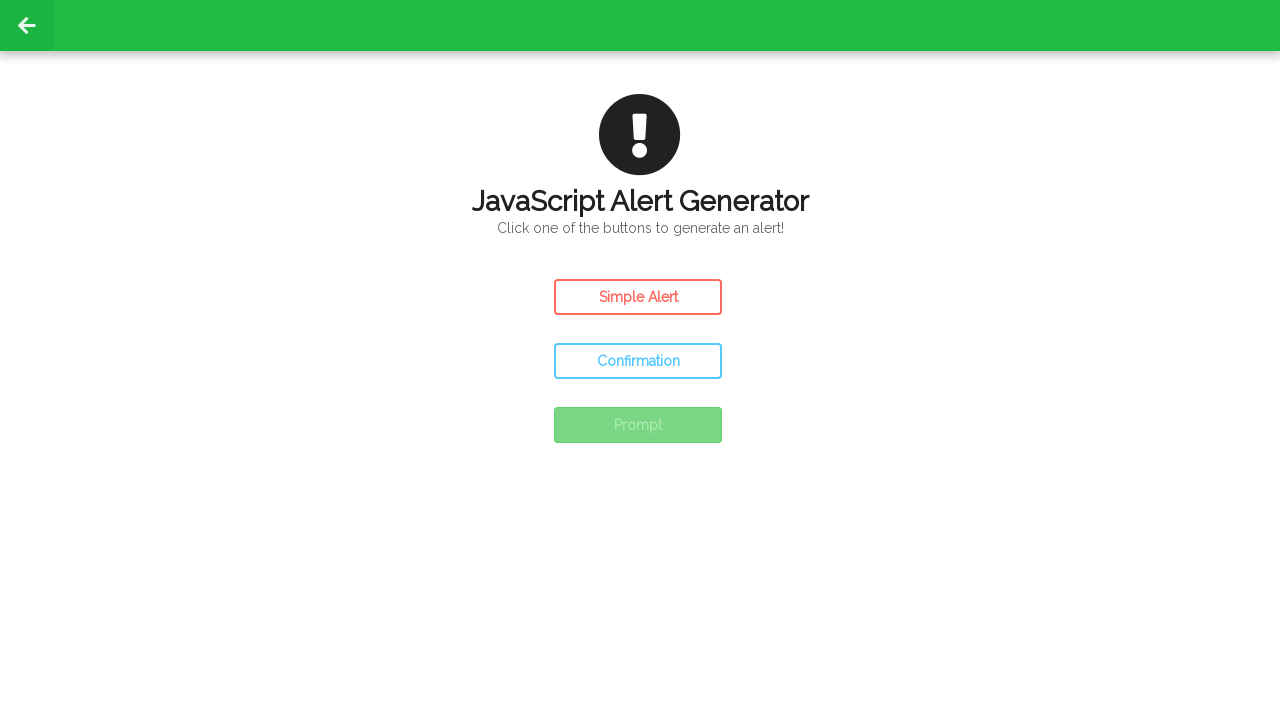

Waited for prompt alert to be handled
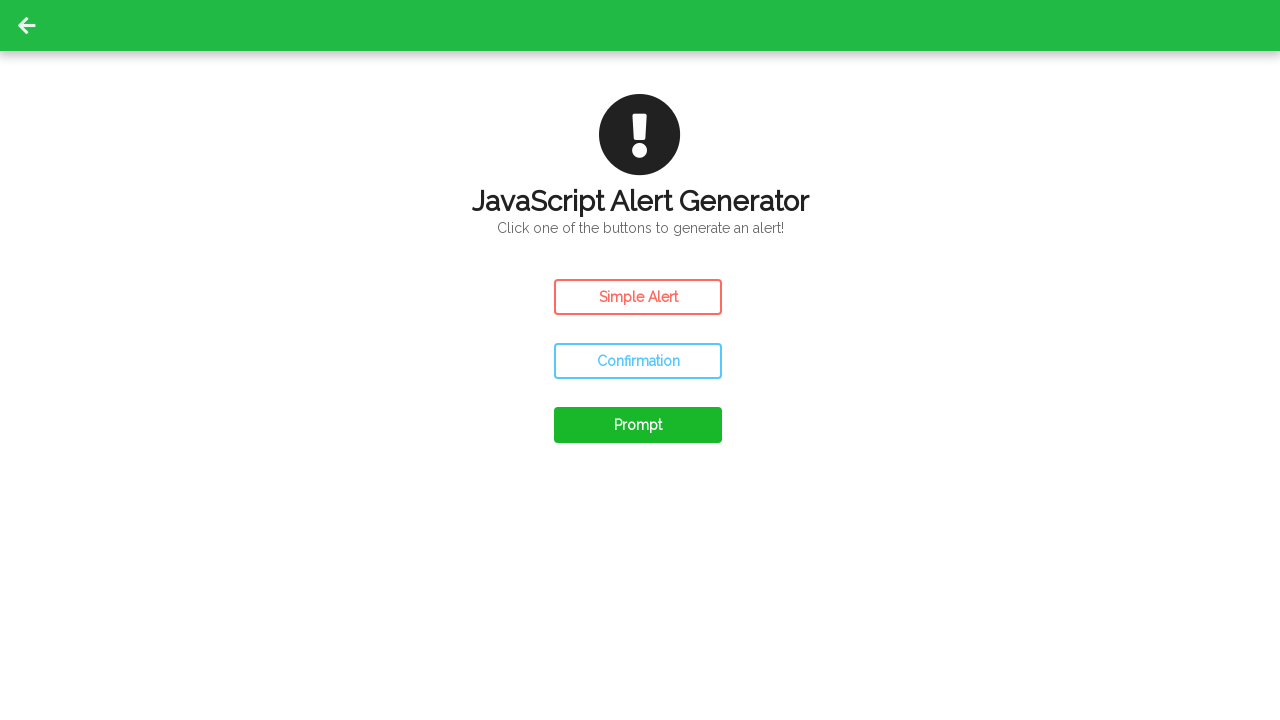

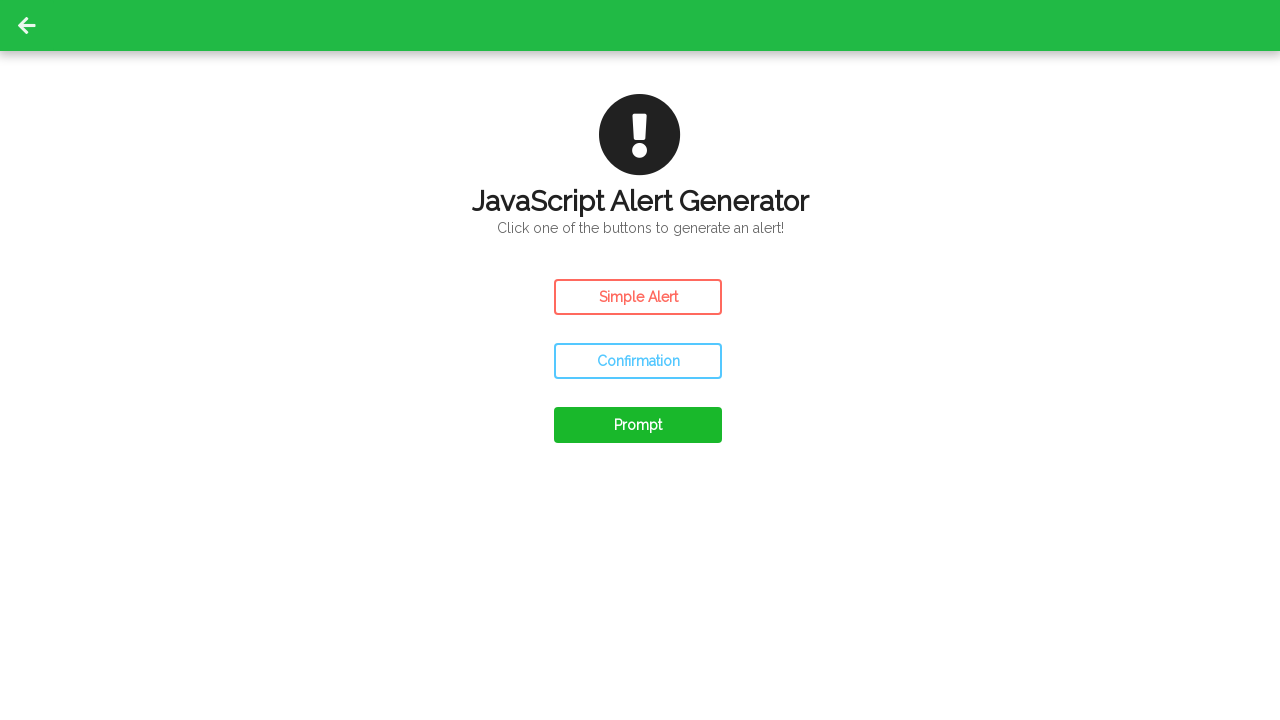